Tests keyboard key press functionality by sending the Space key to a target element and verifying that the page displays the correct key that was pressed.

Starting URL: http://the-internet.herokuapp.com/key_presses

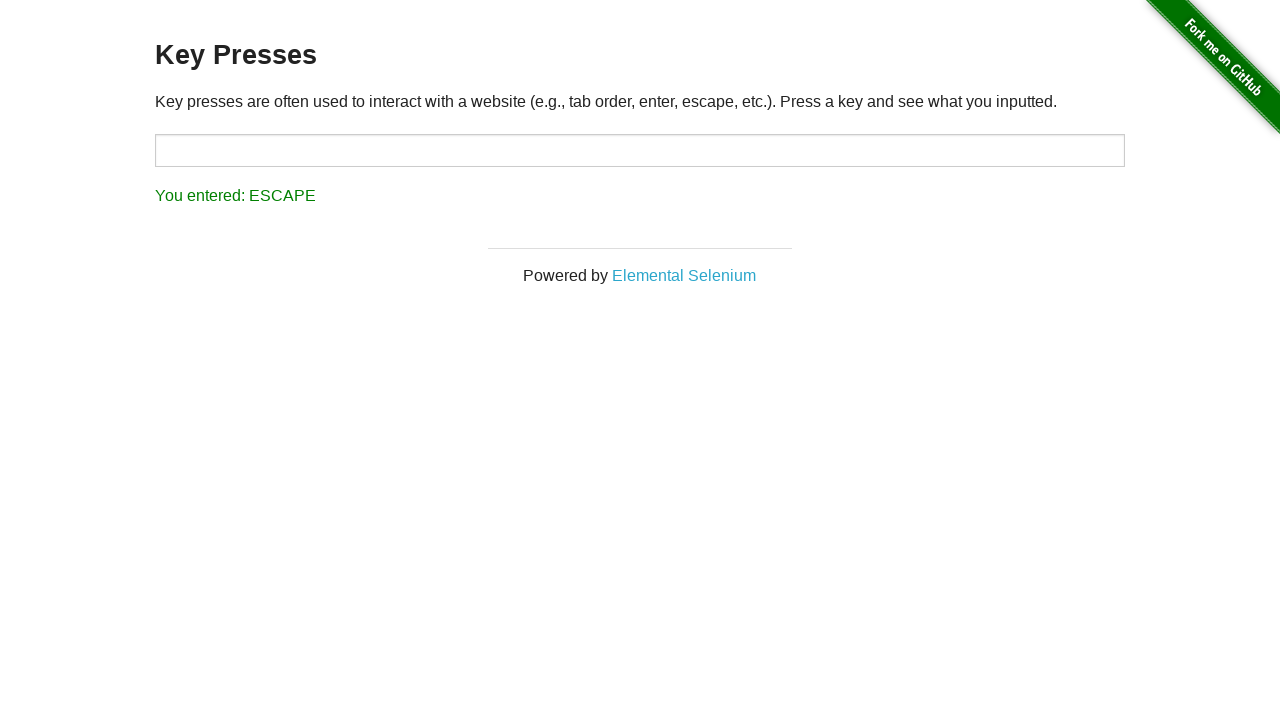

Navigated to key presses test page
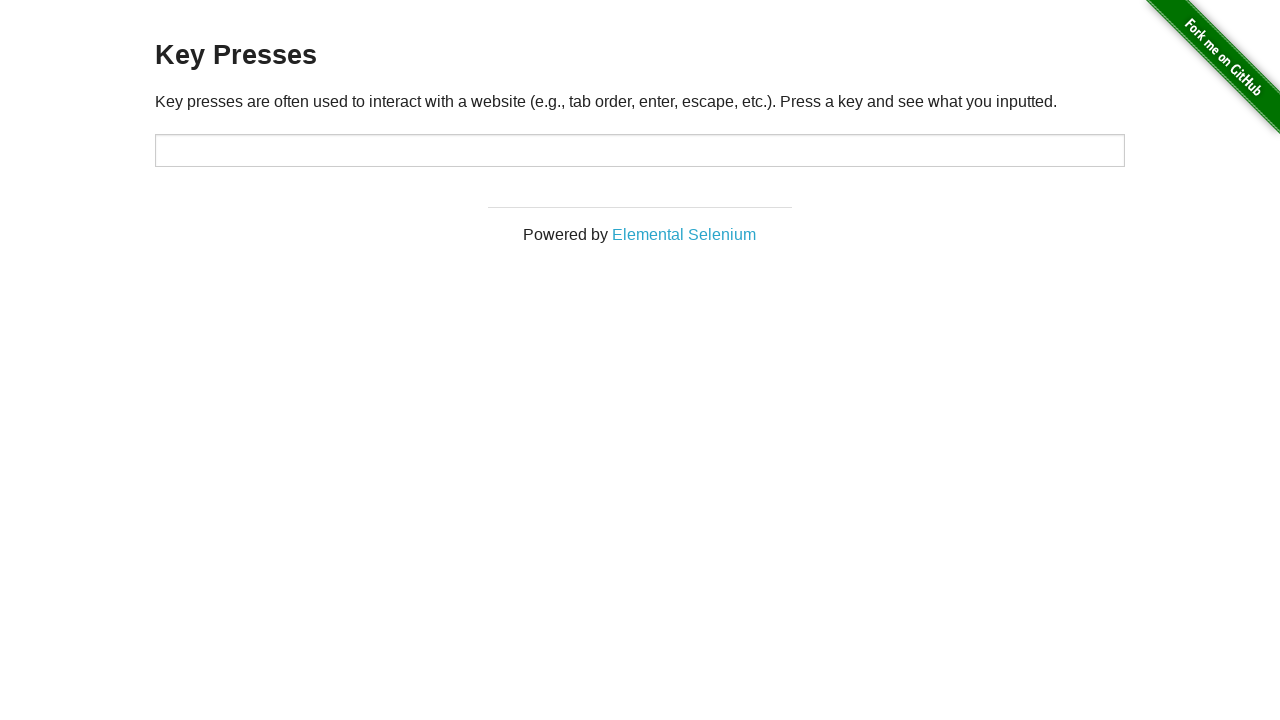

Pressed Space key on target element on #target
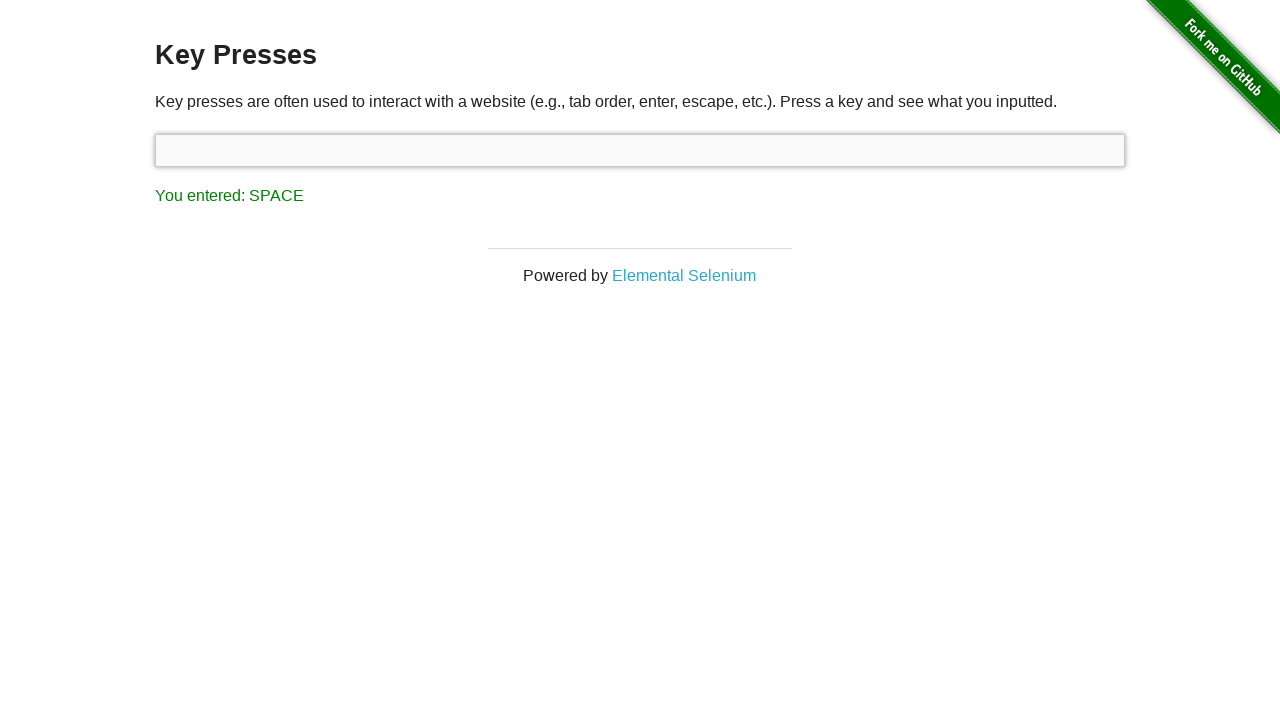

Retrieved result text from page
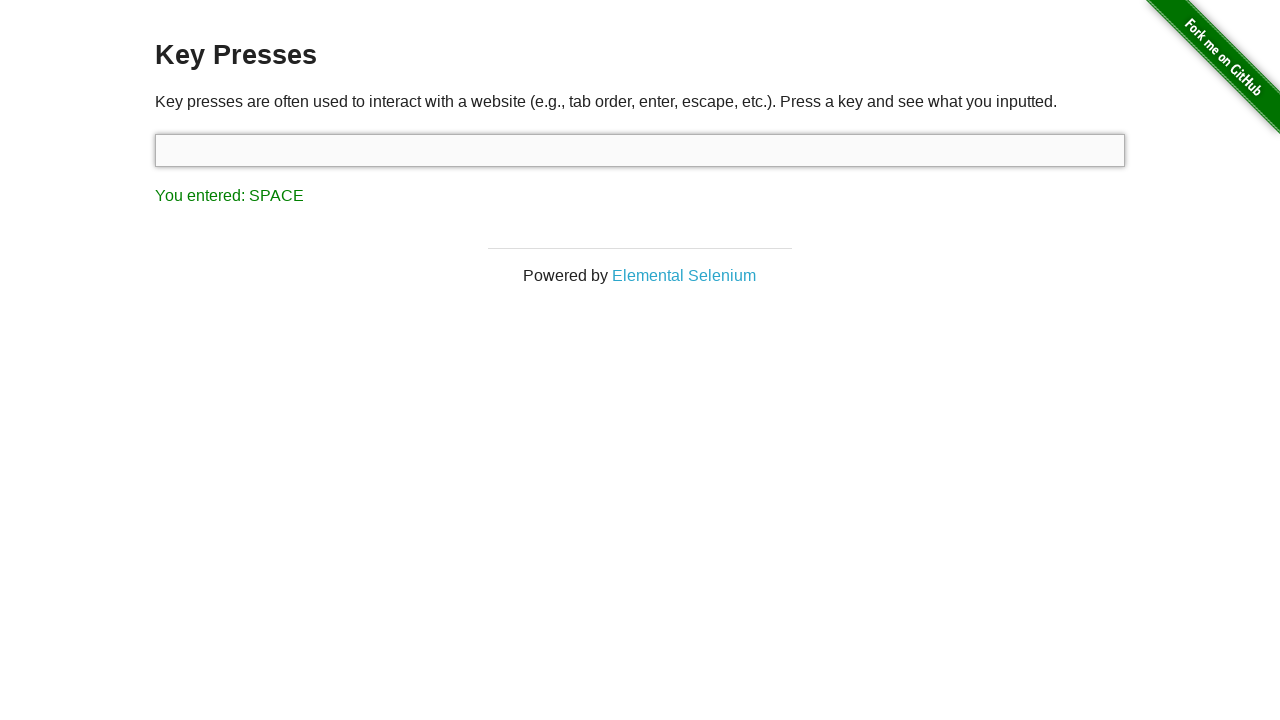

Verified result text shows 'You entered: SPACE'
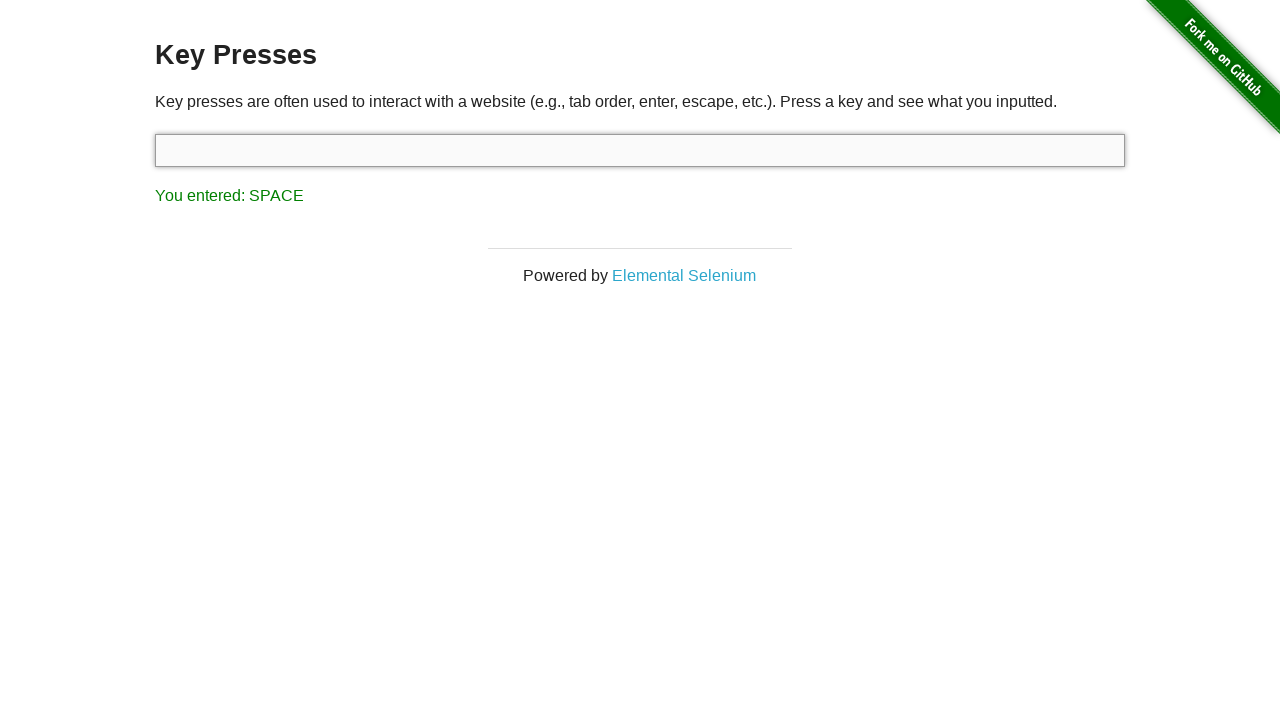

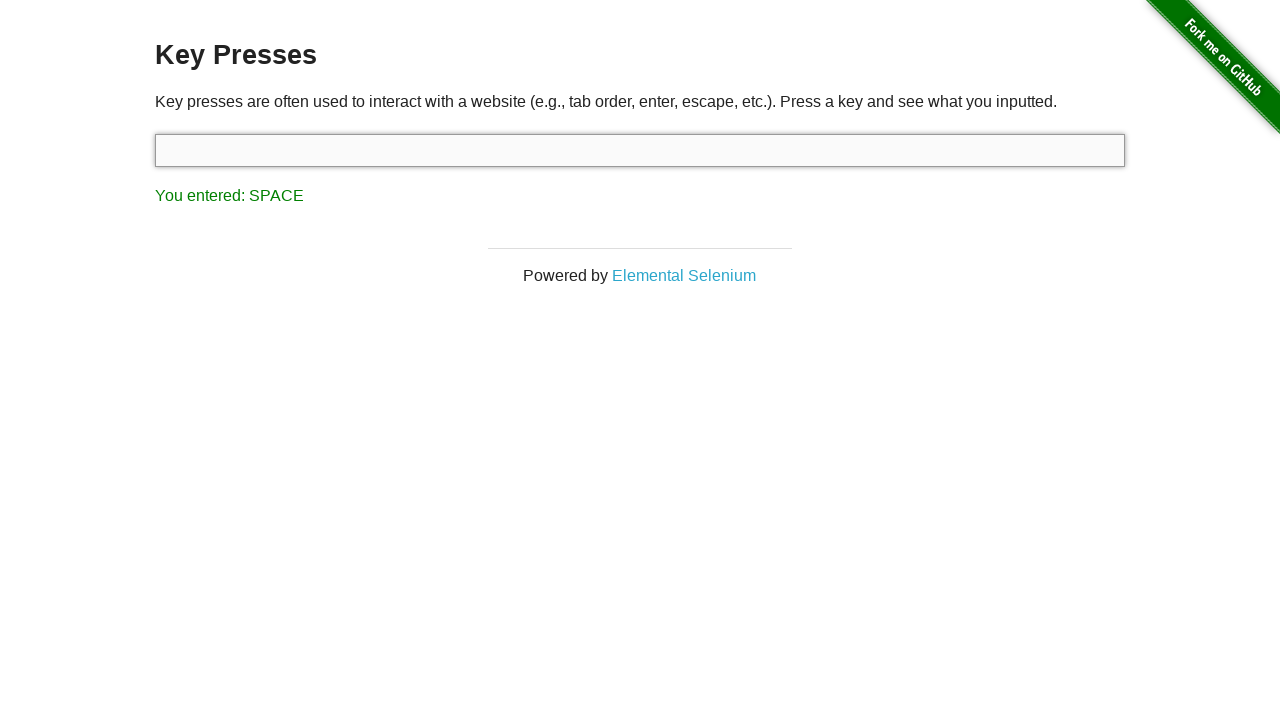